Navigates to the Rolls-Royce Motor Cars homepage and verifies successful page load

Starting URL: https://www.rolls-roycemotorcars.com/en_GB/home.html

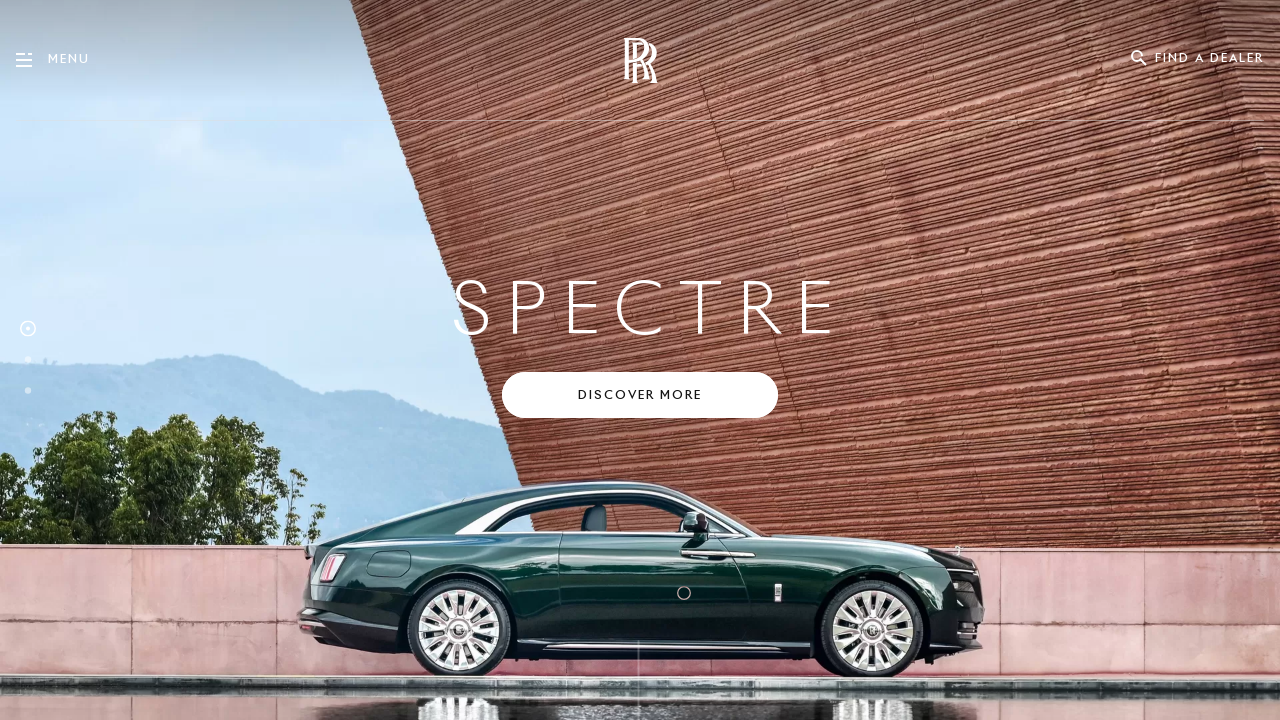

Waited for page to reach domcontentloaded state
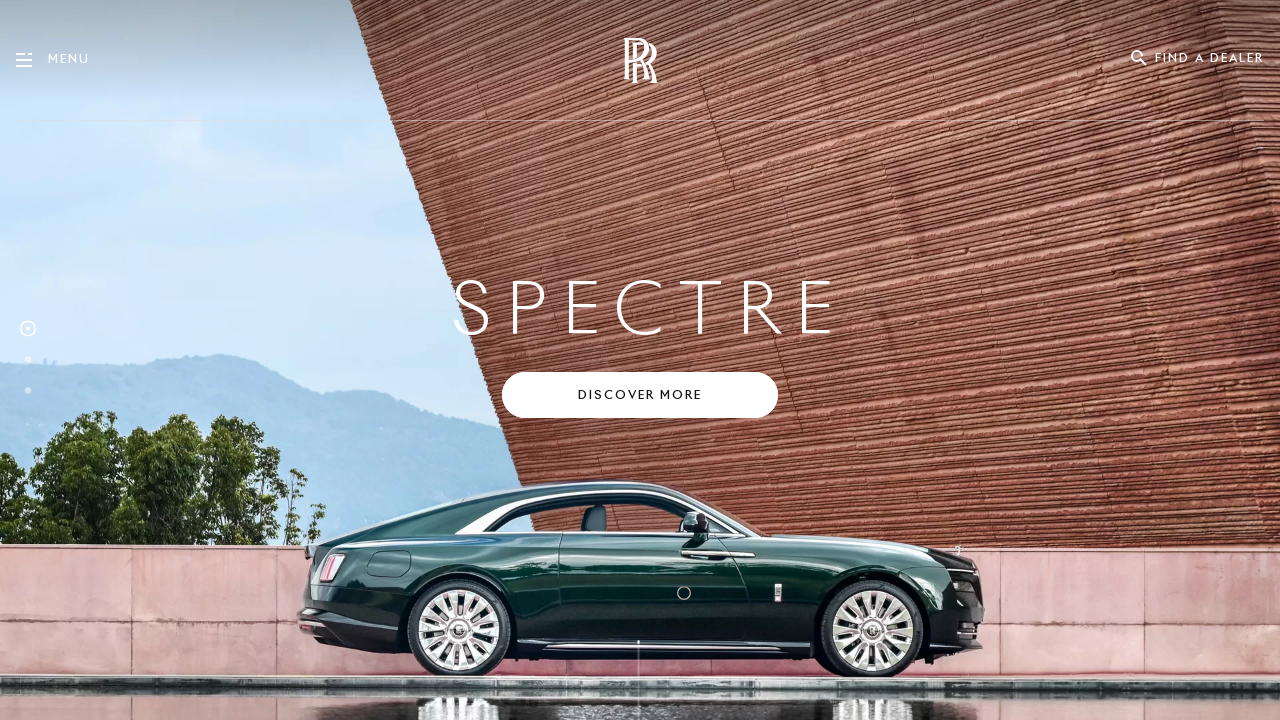

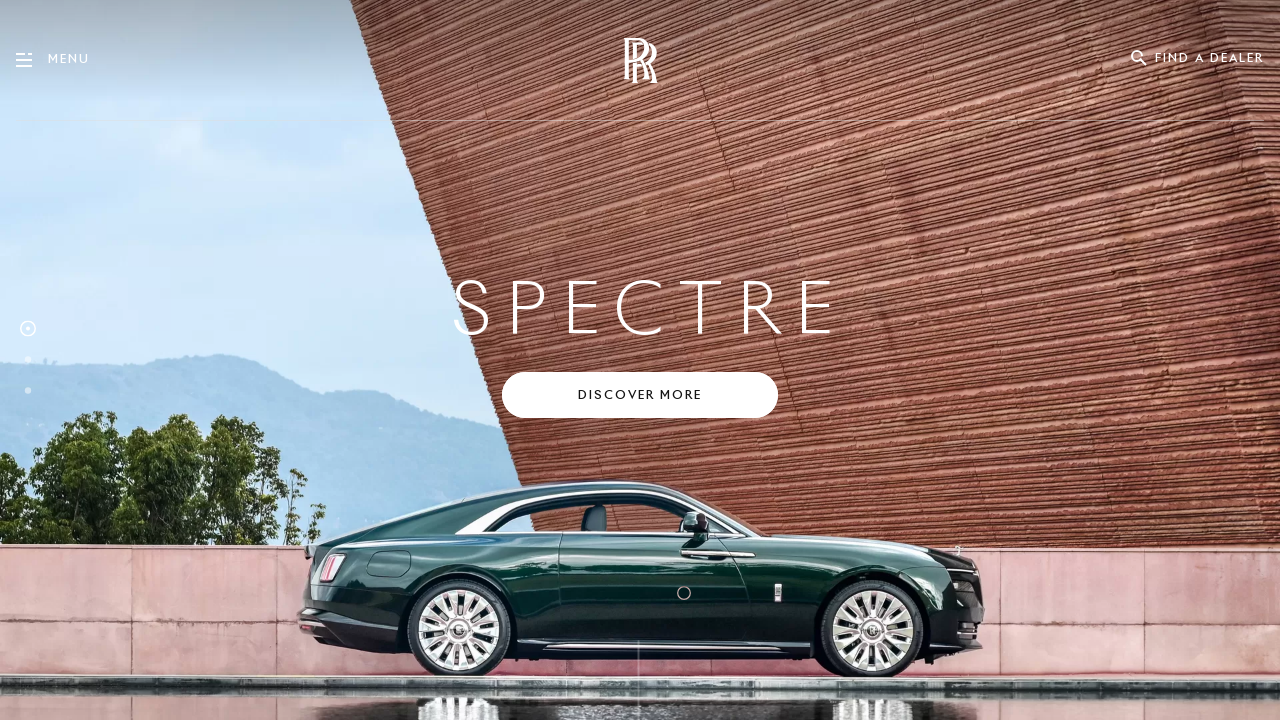